Tests drag and drop functionality by dragging an image to a trash container within an iframe

Starting URL: https://www.globalsqa.com/demo-site/draganddrop/

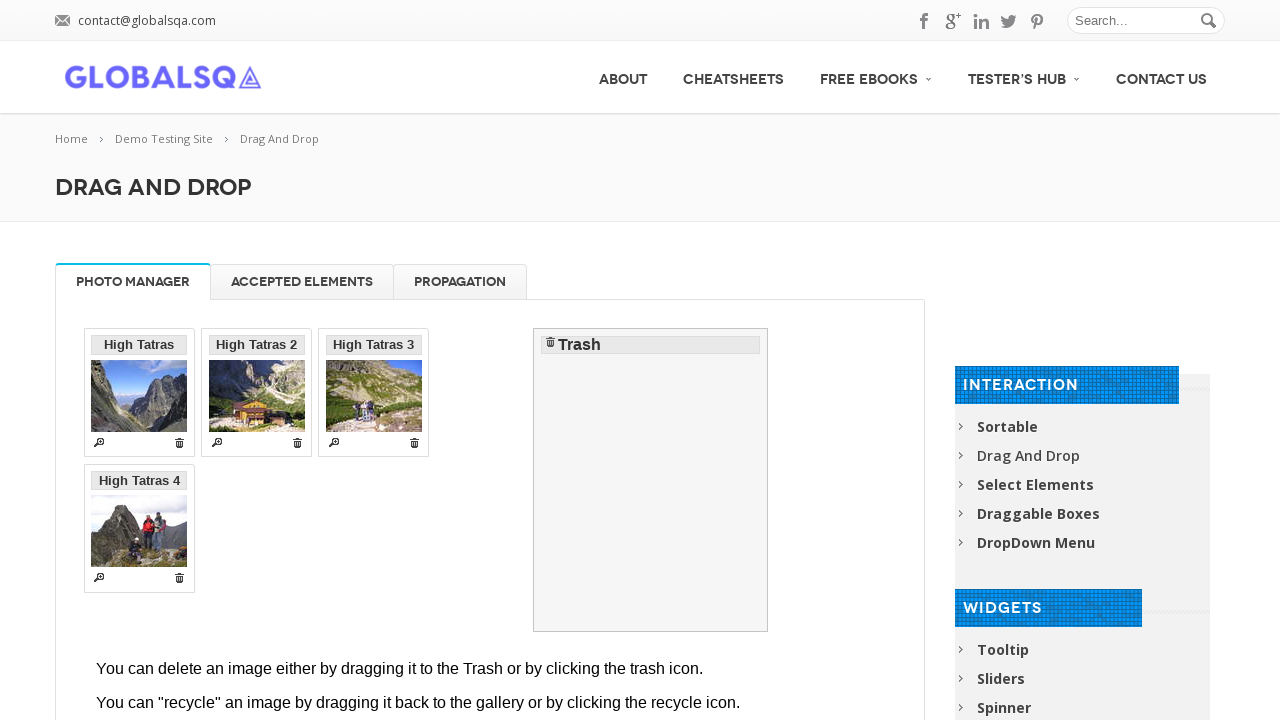

Located the Photo Manager iframe containing drag and drop elements
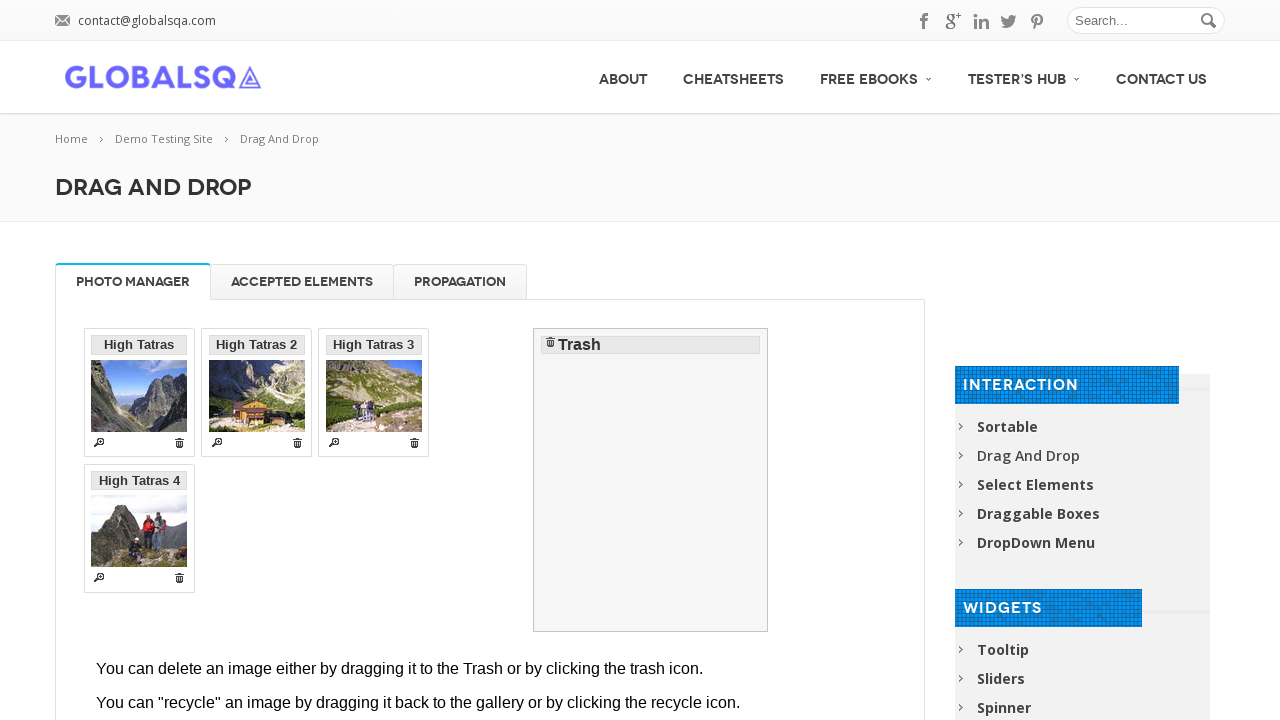

Located the first image element in the gallery
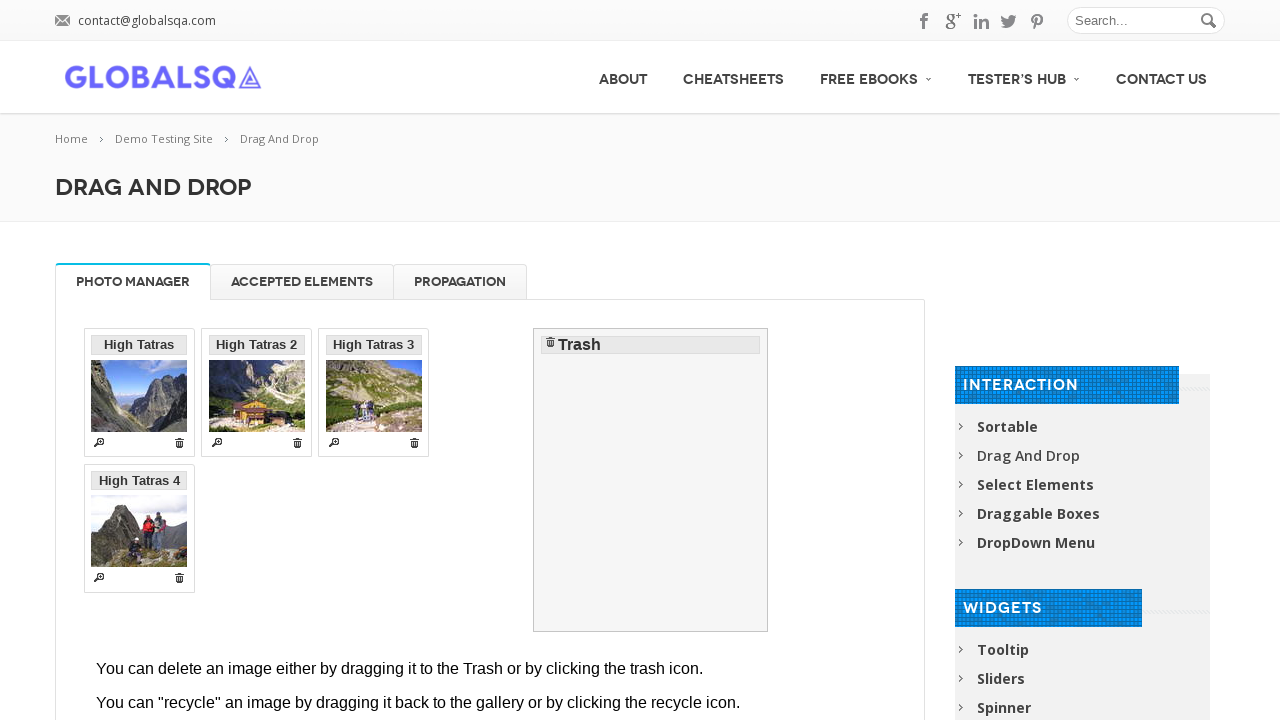

Located the trash container target element
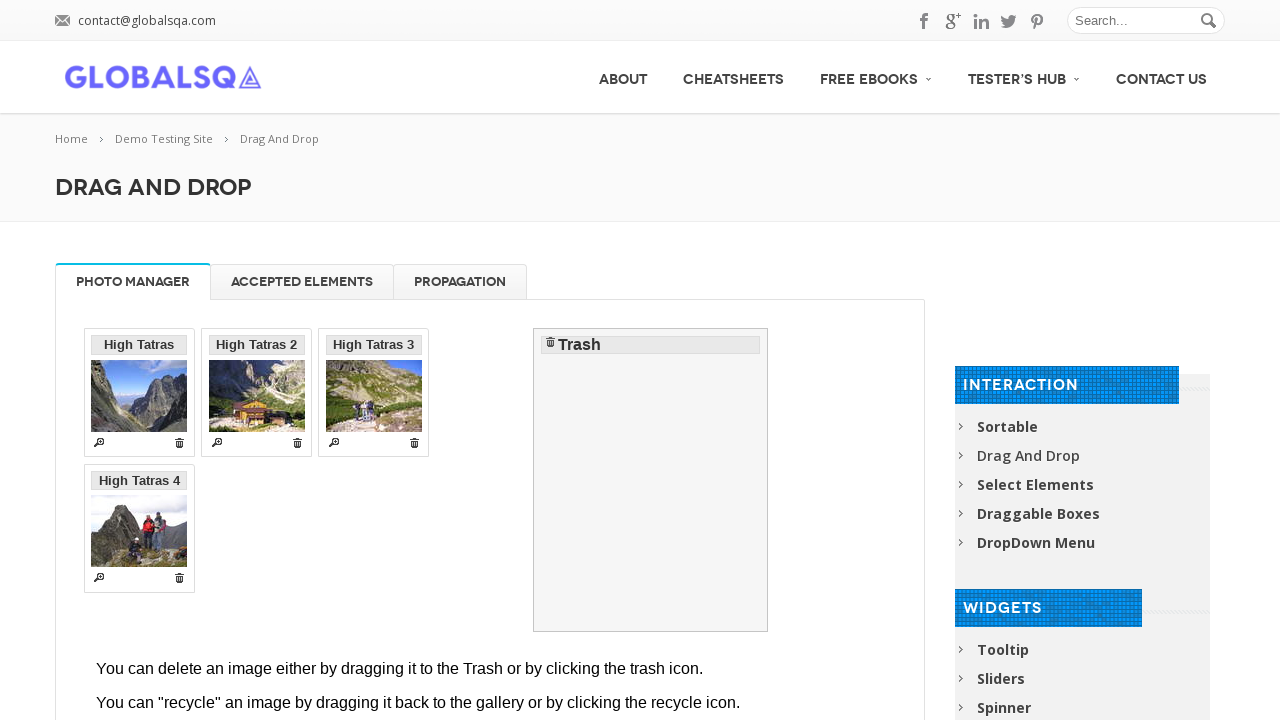

Hovered over the source image element at (139, 393) on div[rel-title='Photo Manager'] iframe >> internal:control=enter-frame >> #galler
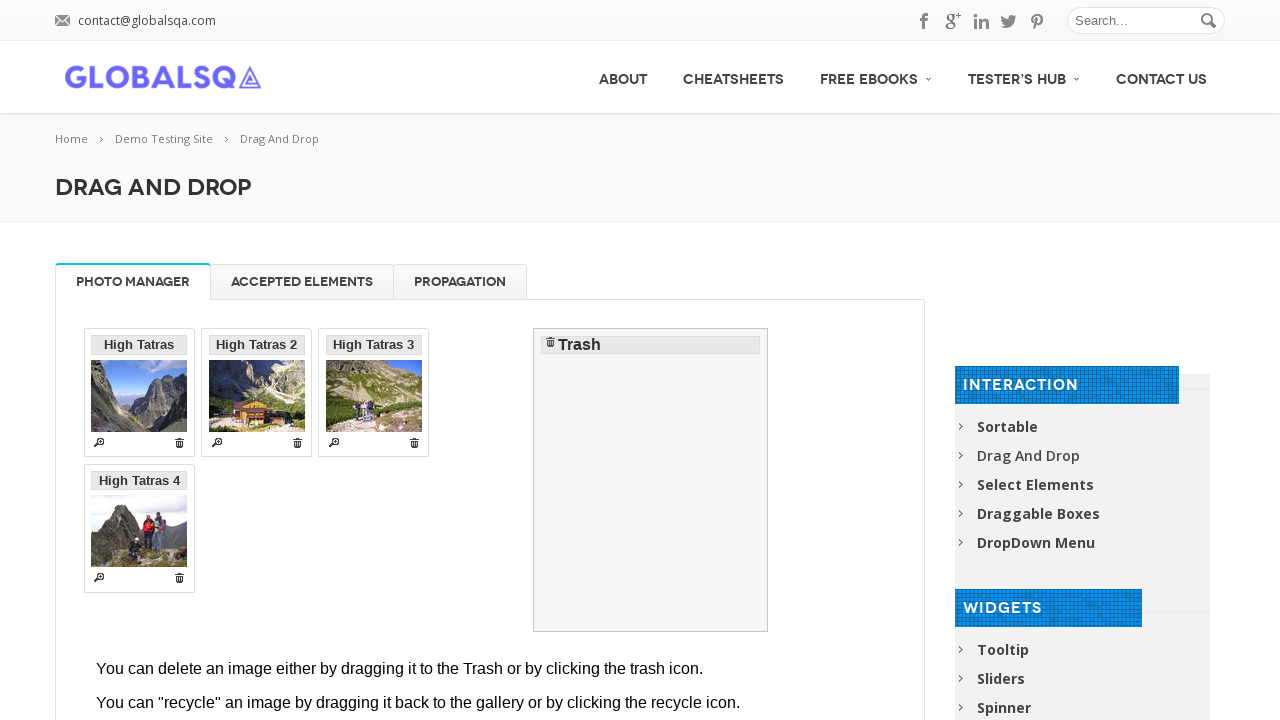

Pressed down mouse button on the image at (139, 393)
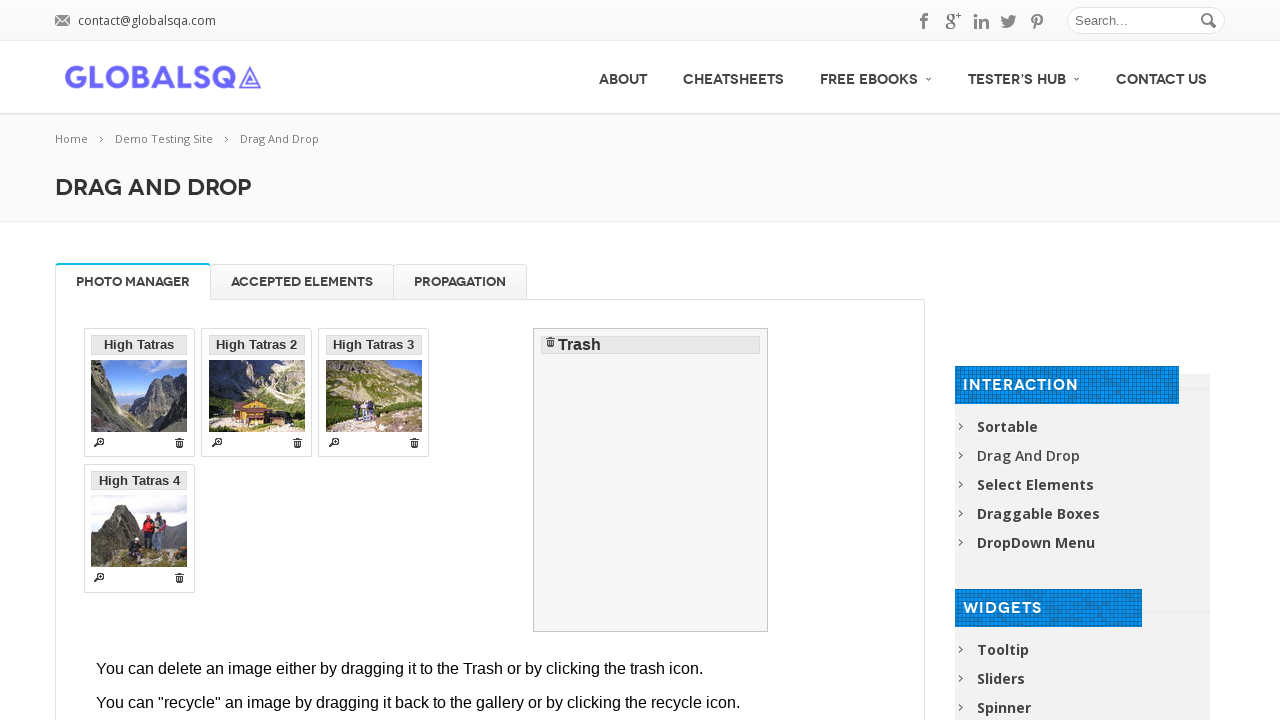

Hovered over the trash container while dragging at (651, 480) on div[rel-title='Photo Manager'] iframe >> internal:control=enter-frame >> div#tra
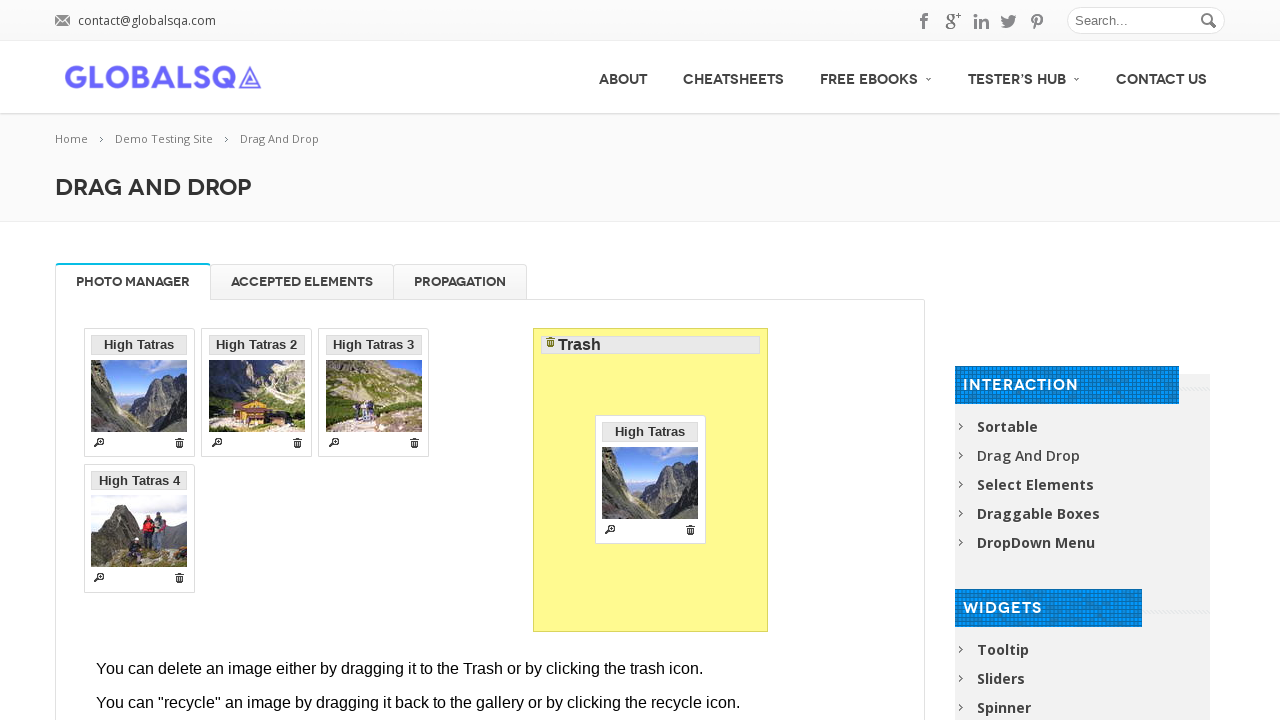

Released mouse button to drop the image into trash at (651, 480)
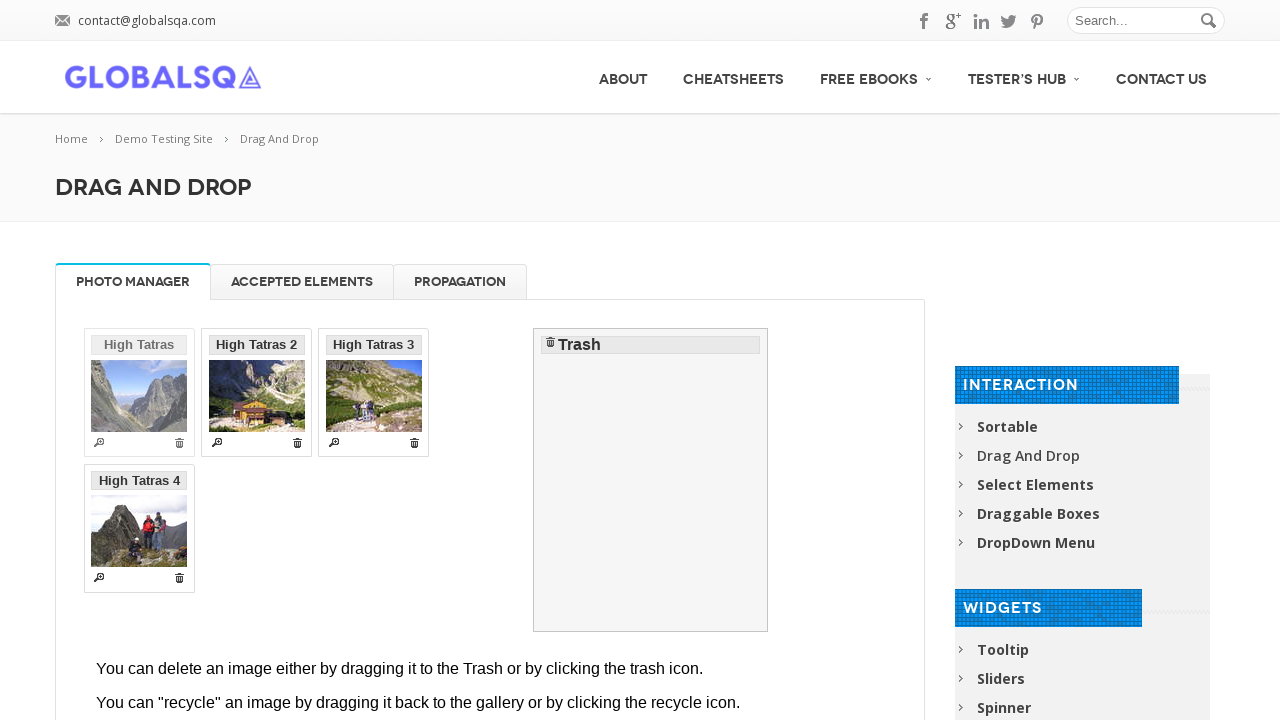

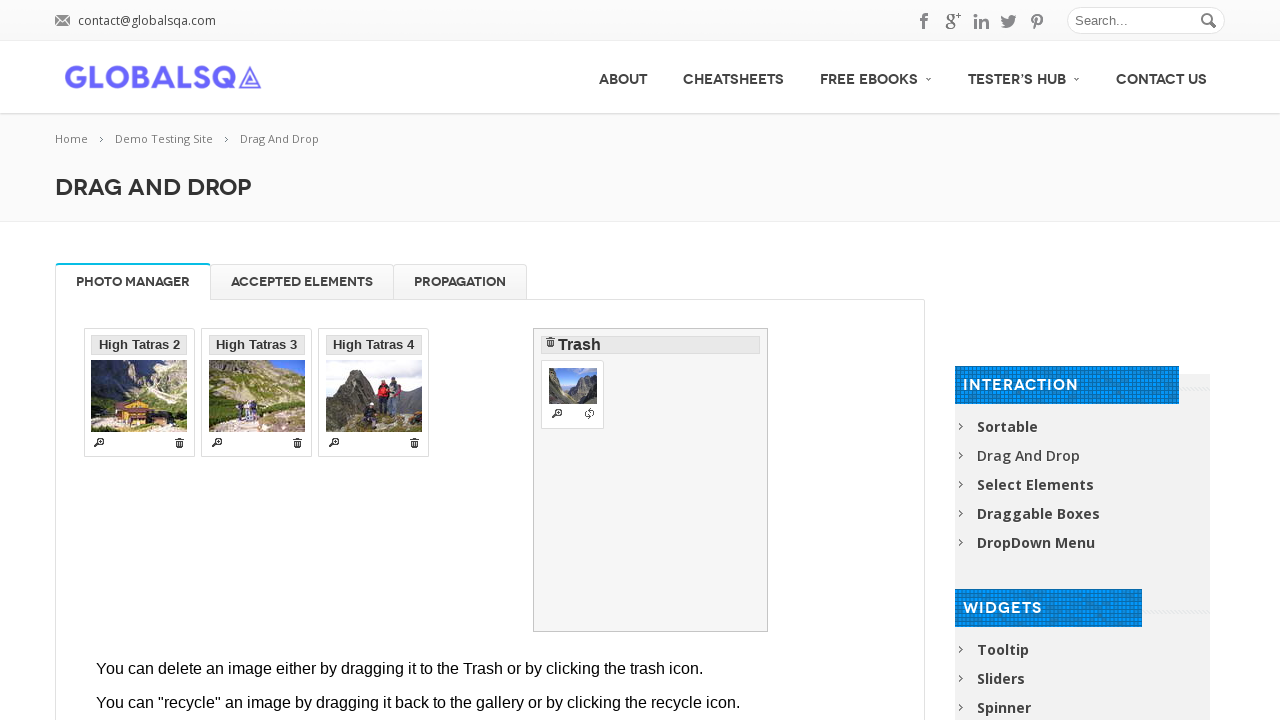